Tests login form with invalid credentials and verifies the error message displayed

Starting URL: http://the-internet.herokuapp.com/login

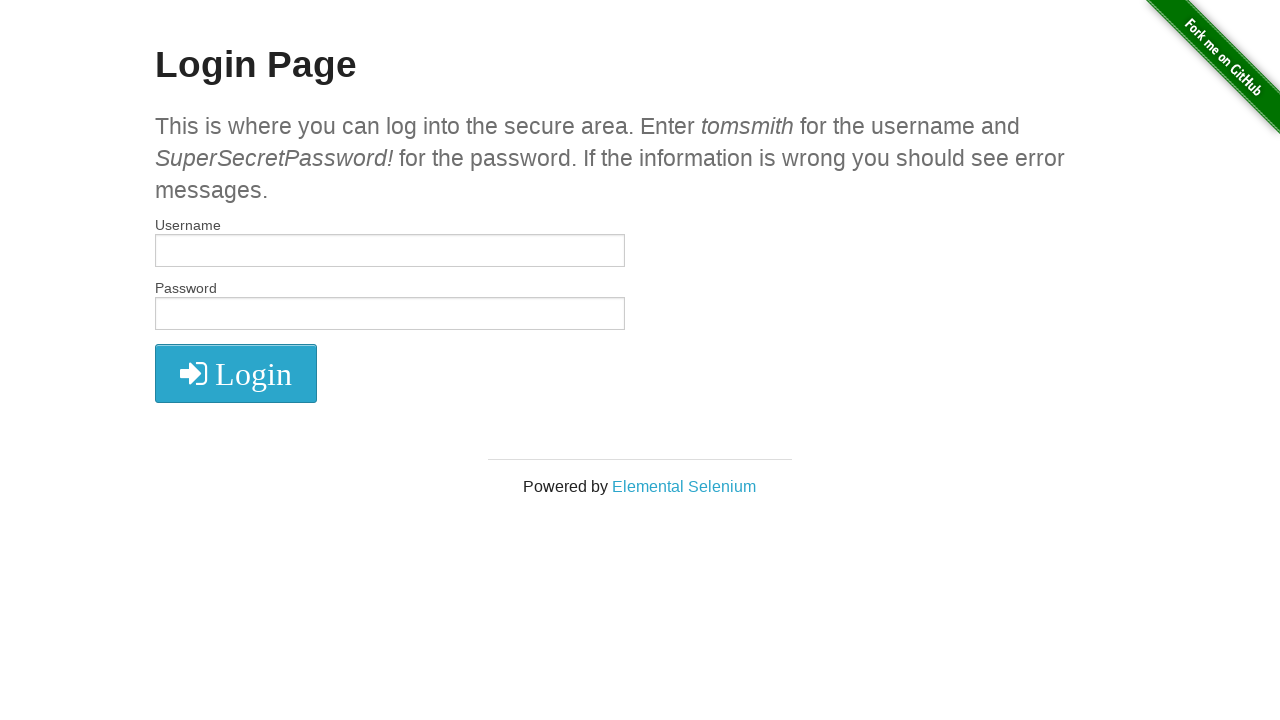

Filled username field with 'foo' on #username
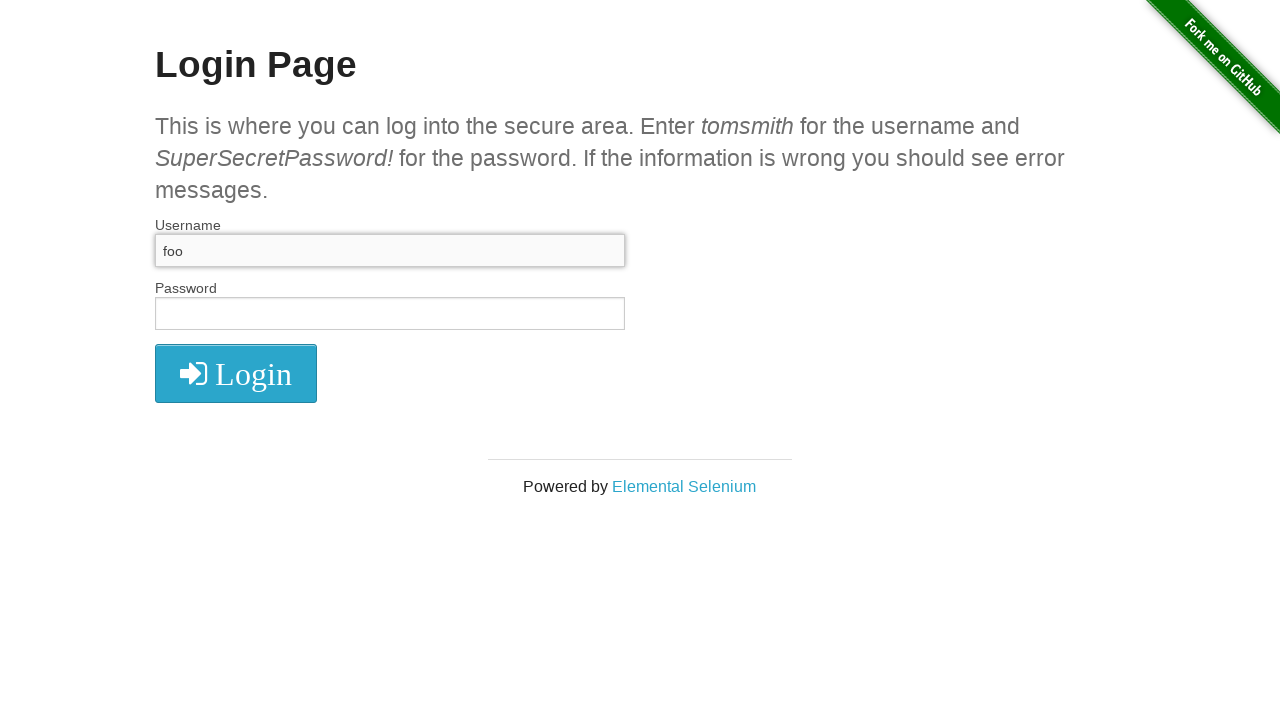

Filled password field with 'bar' on #password
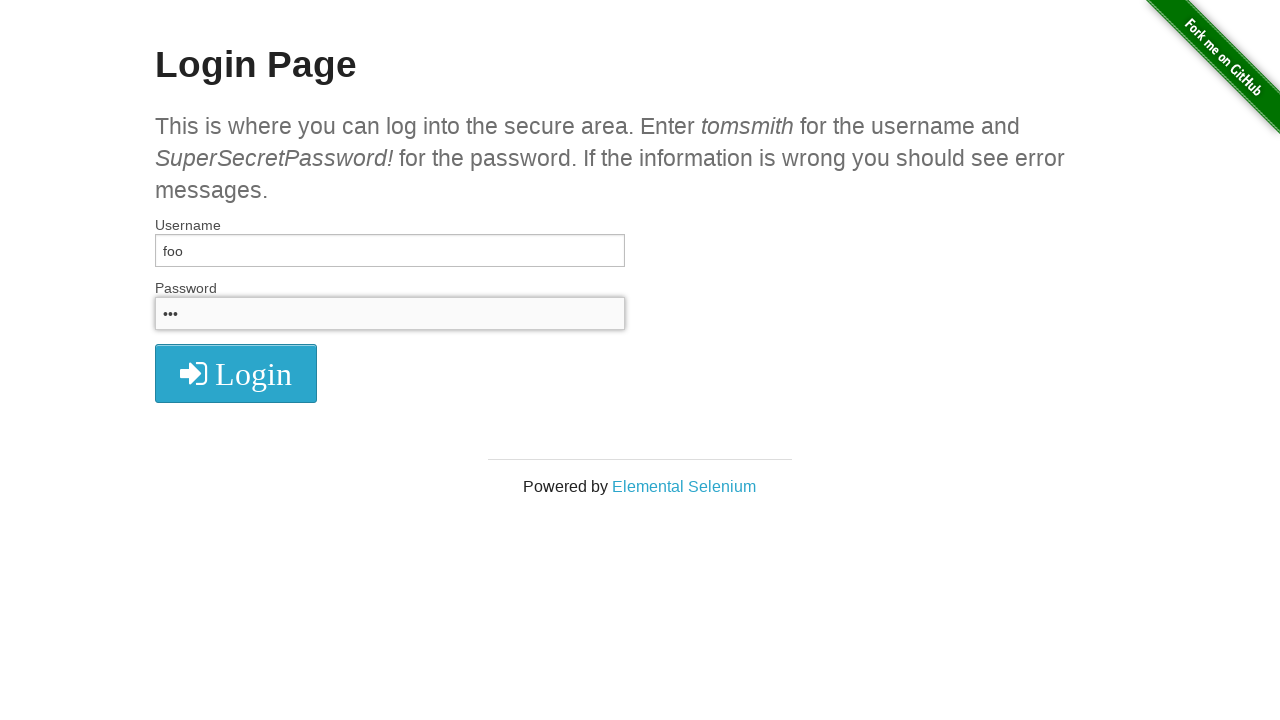

Clicked submit button to attempt login with invalid credentials at (236, 373) on form button[type="submit"]
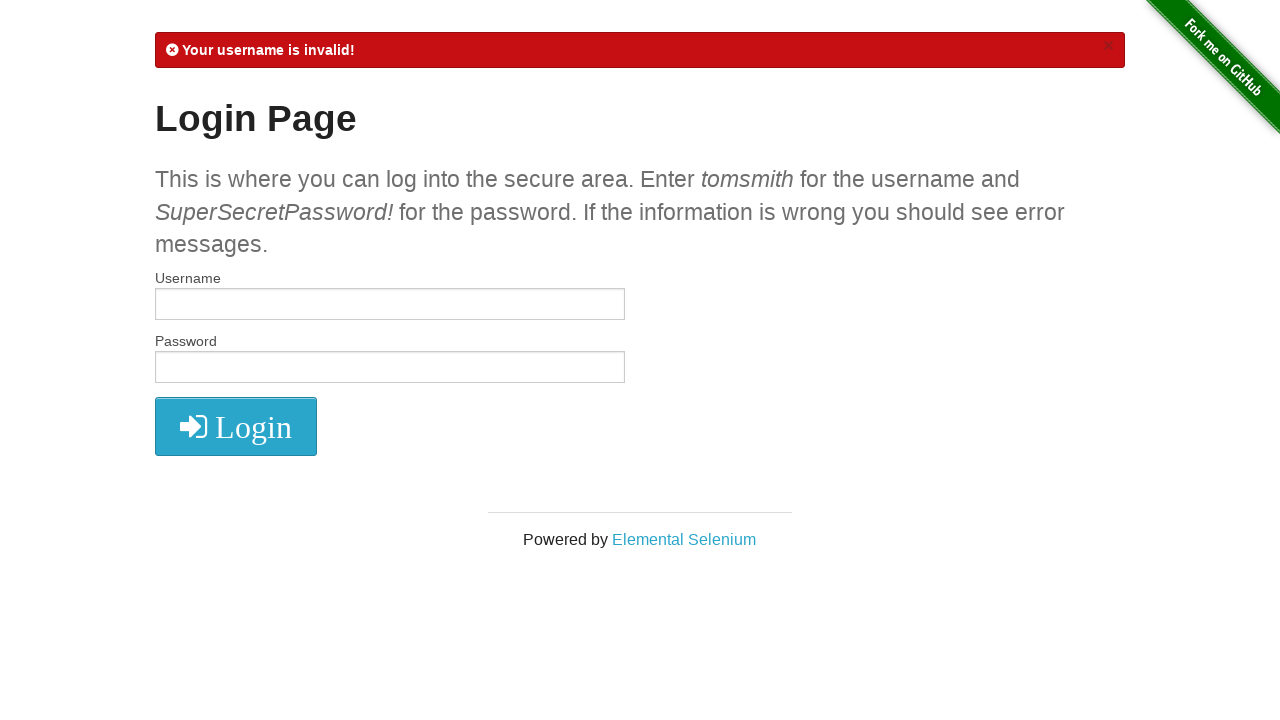

Error message appeared on login page
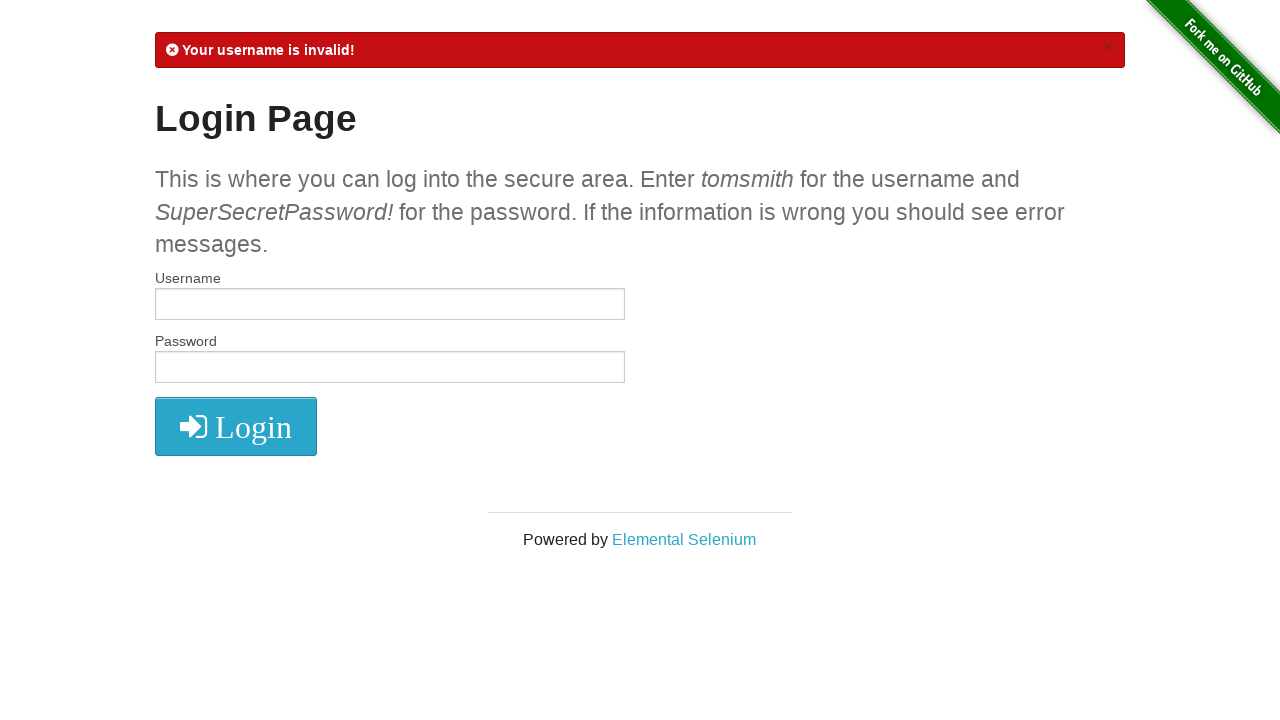

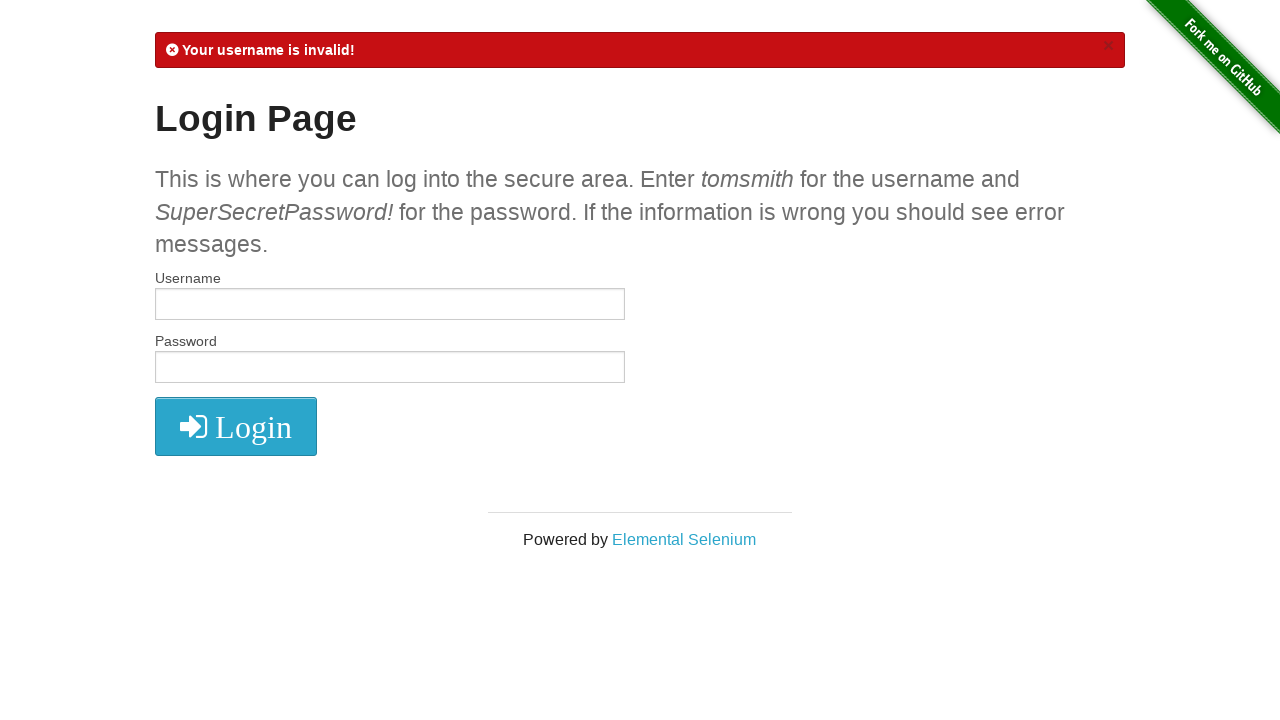